Tests the search validation by attempting to submit an empty search field

Starting URL: https://luni-interface-029.vercel.app/

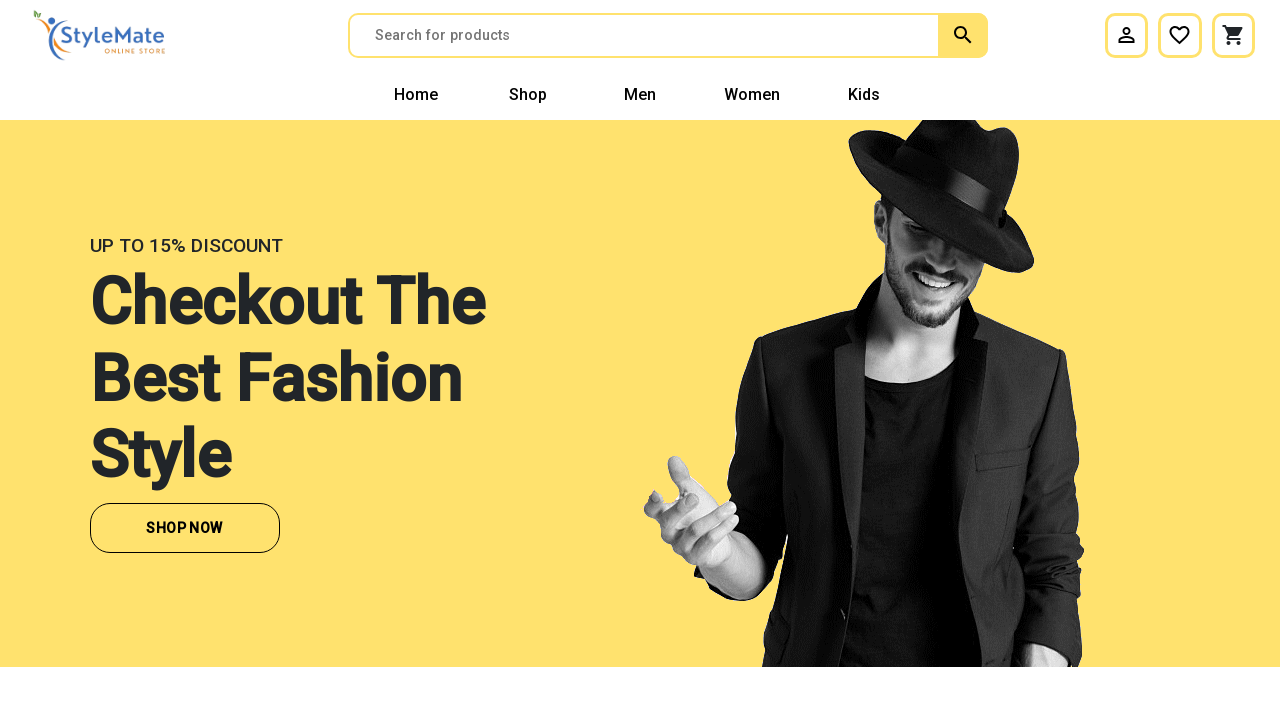

Cleared the search input field on input[placeholder='Search for products']
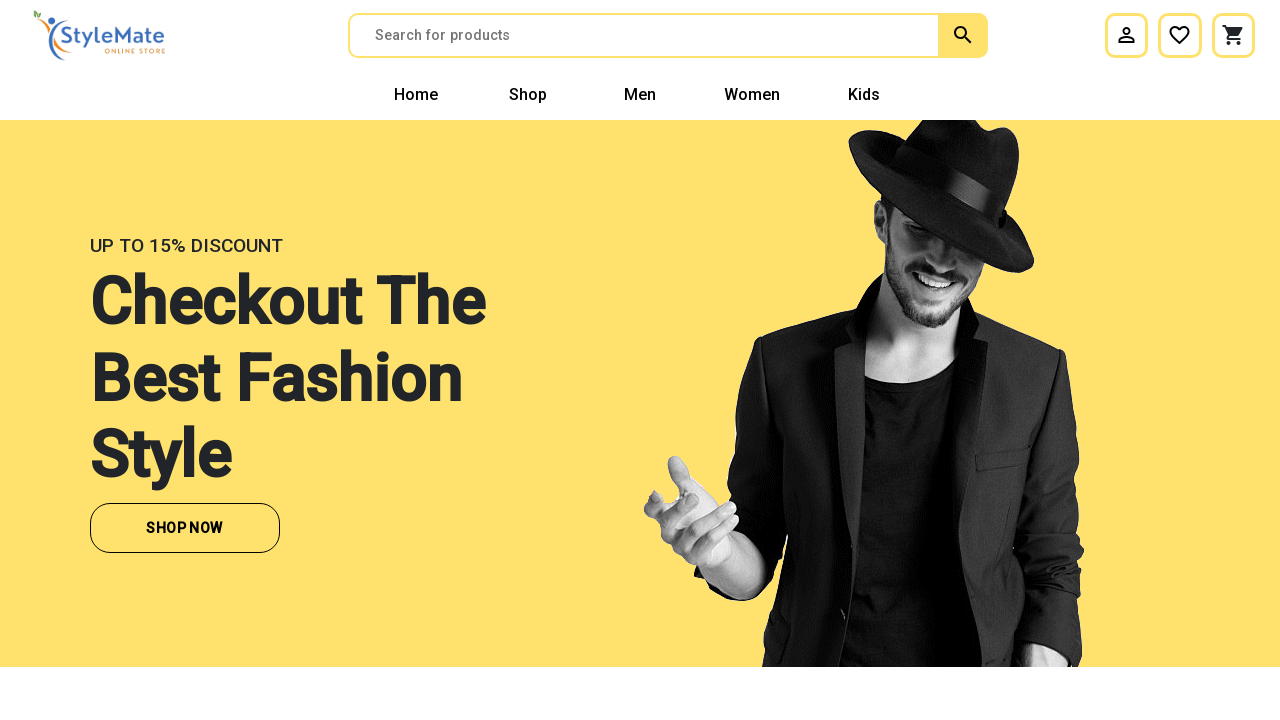

Clicked submit button with empty search field to trigger validation at (963, 35) on button[type='submit']
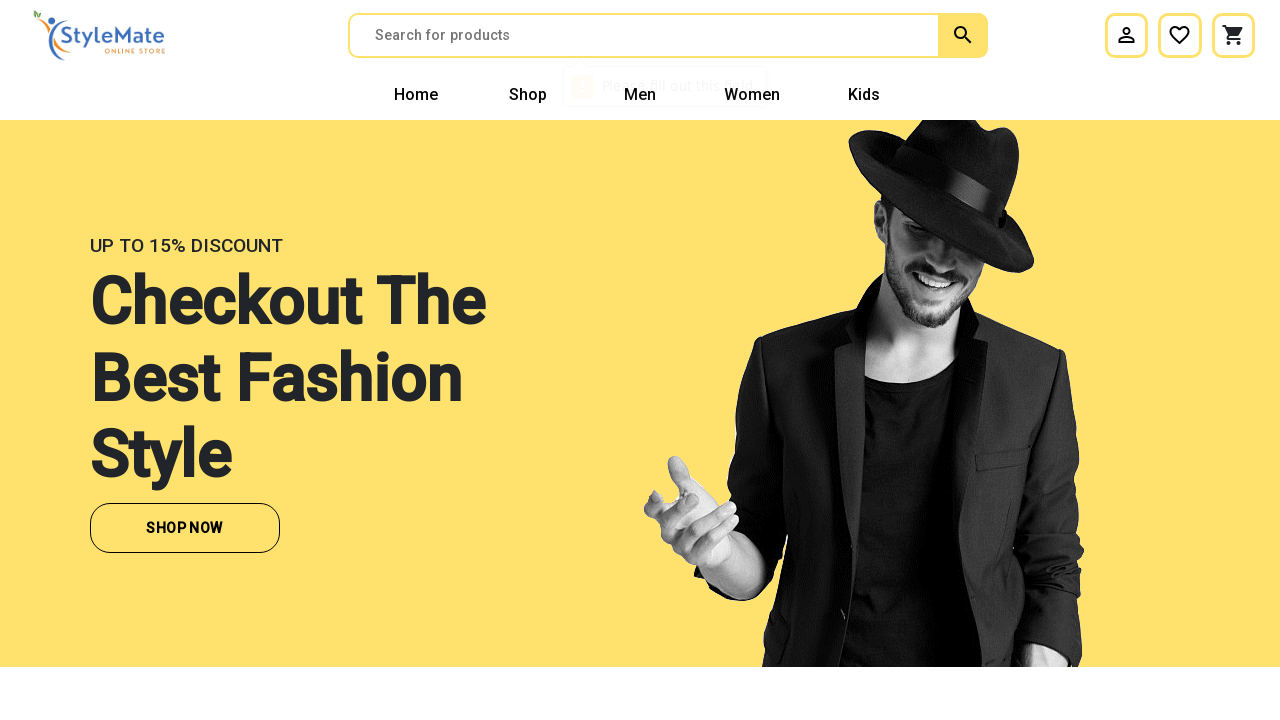

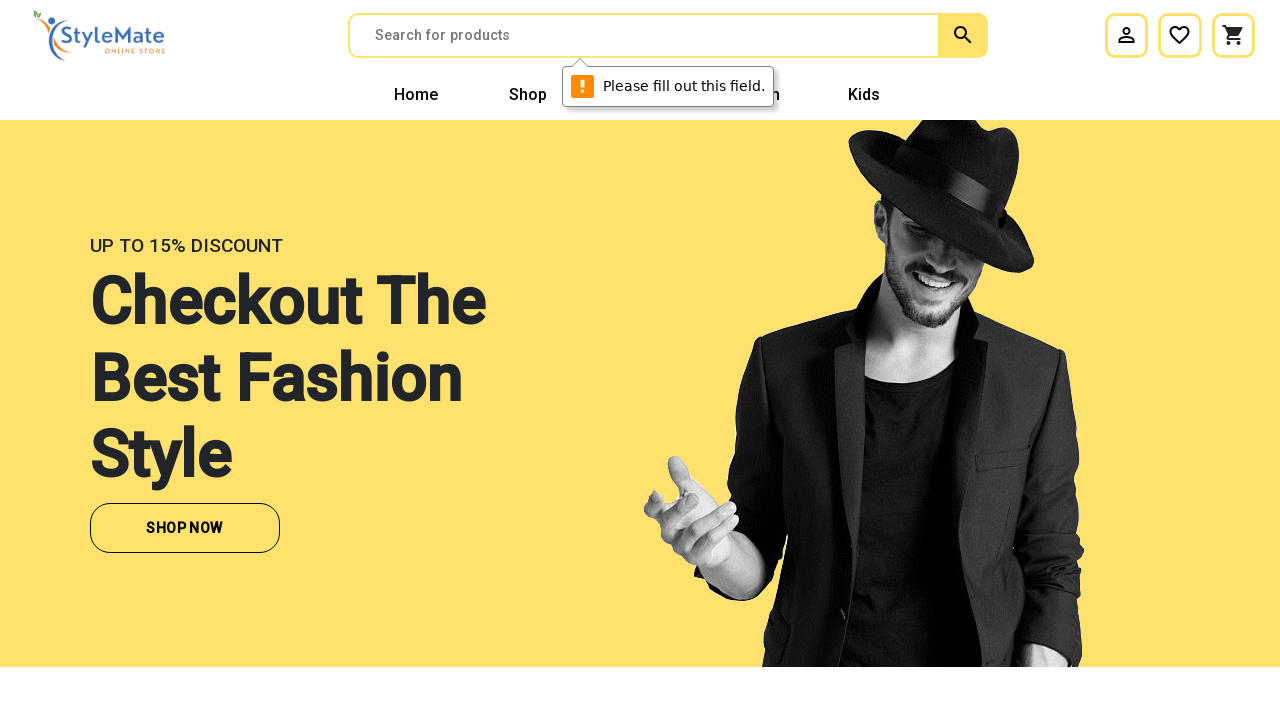